Tests handling of different types of JavaScript alerts including simple alerts, confirmation dialogs, and prompt dialogs with text input

Starting URL: http://demo.automationtesting.in/Alerts.html

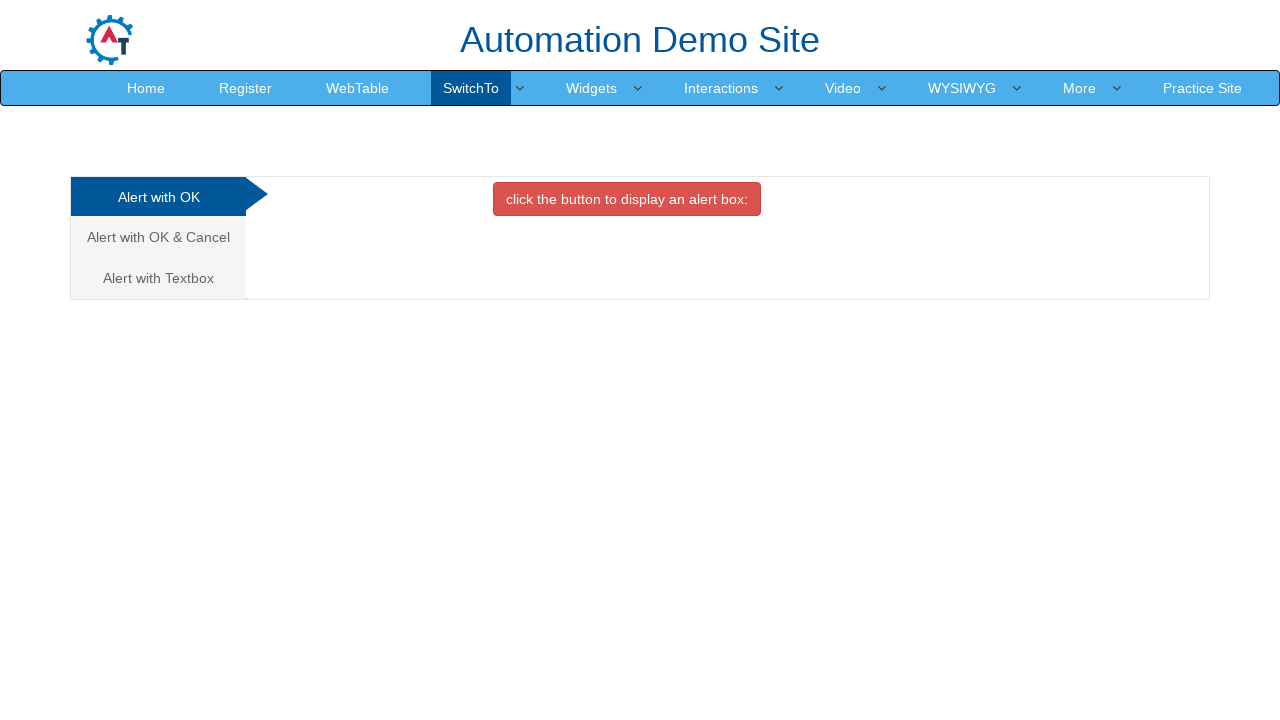

Clicked button to trigger simple alert at (627, 199) on xpath=//button[@class='btn btn-danger']
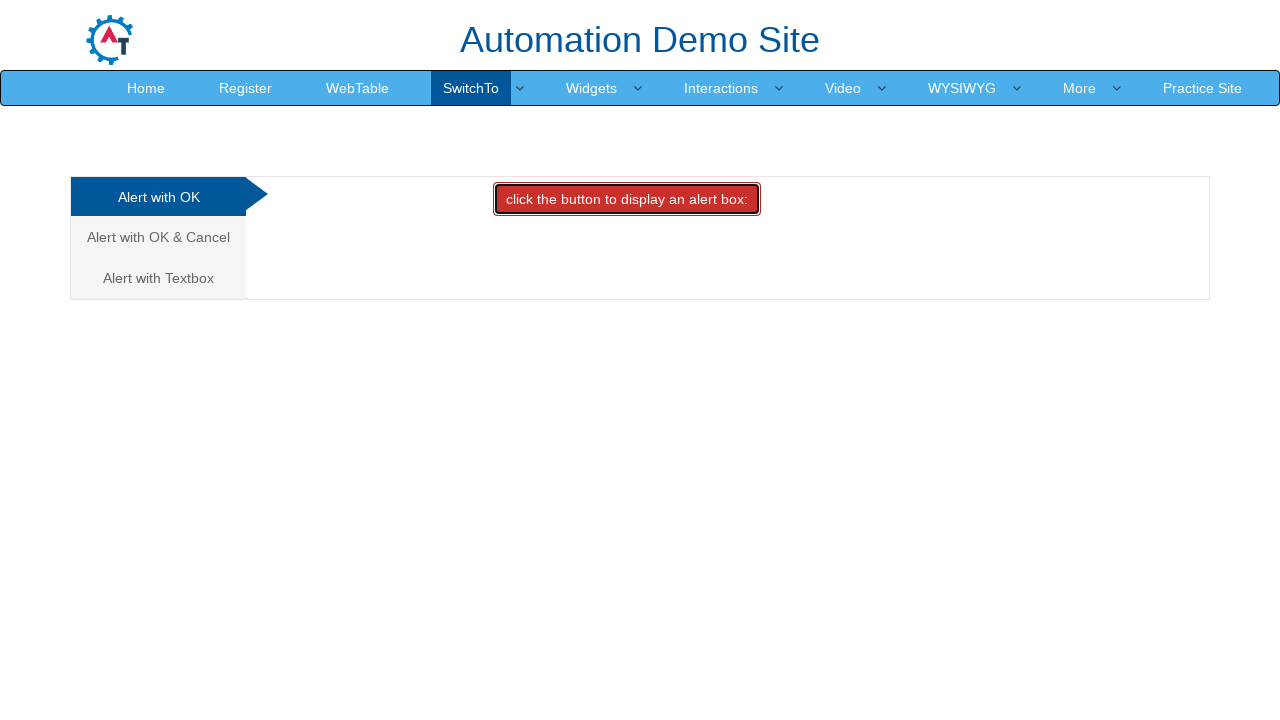

Set up handler to accept simple alert
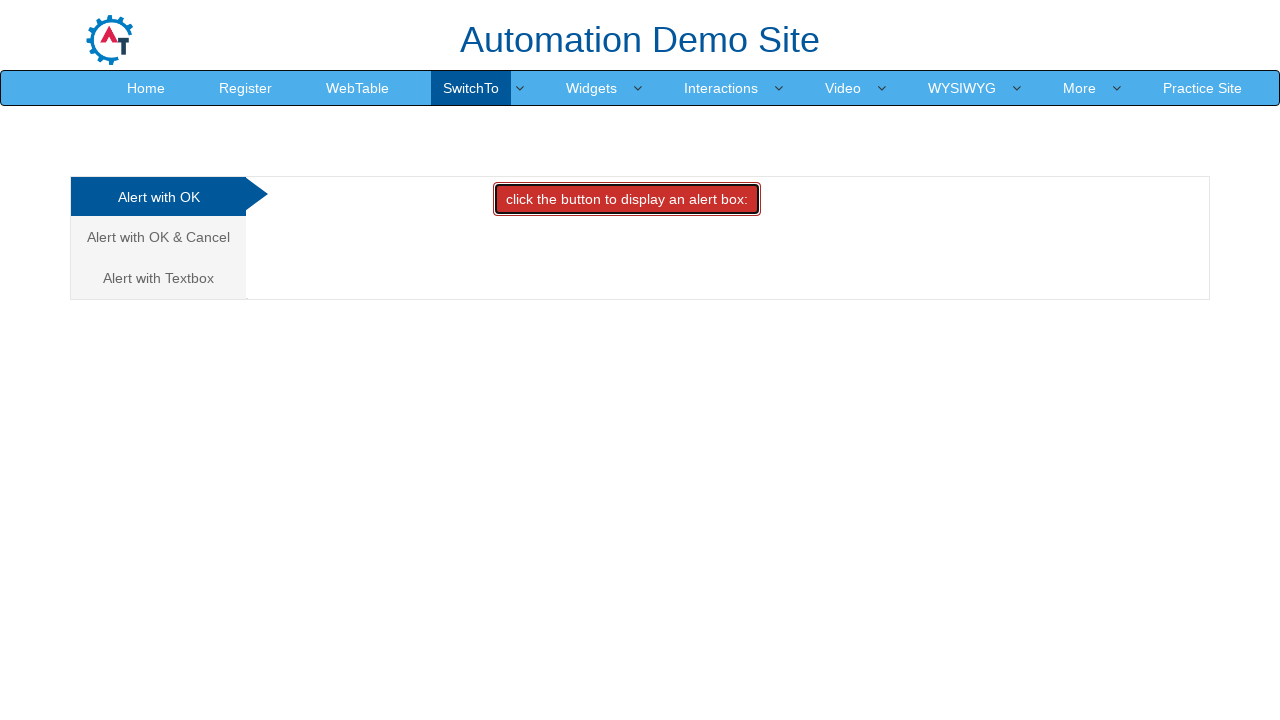

Navigated to Alert with OK & Cancel tab at (158, 237) on xpath=//a[contains(text(),'Alert with OK & Cancel')]
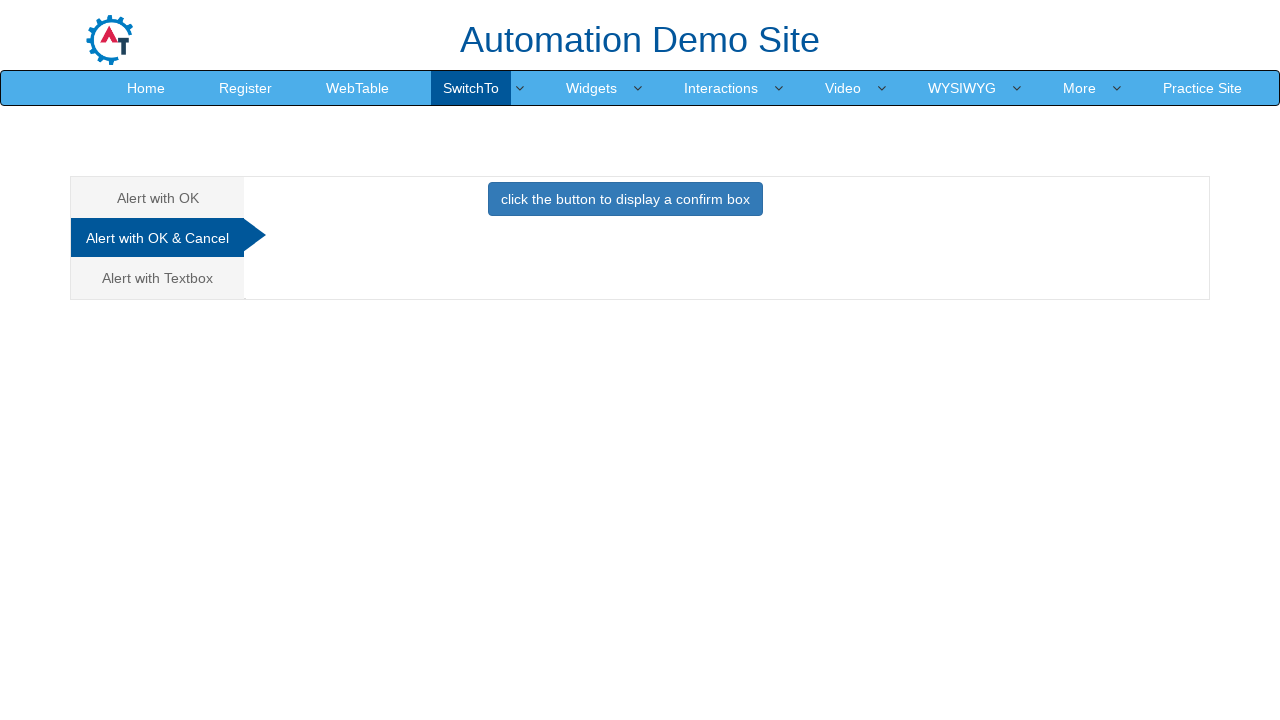

Clicked button to trigger confirmation alert at (625, 199) on xpath=//button[@class='btn btn-primary']
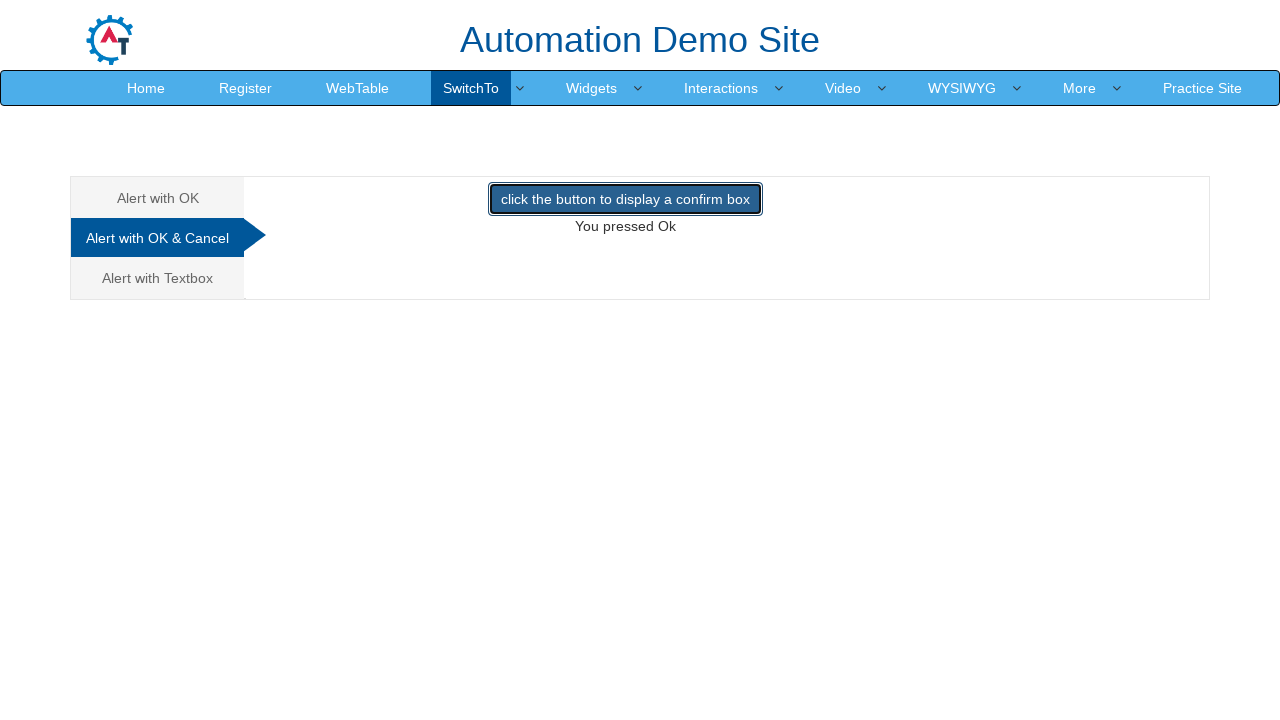

Set up handler to dismiss confirmation alert
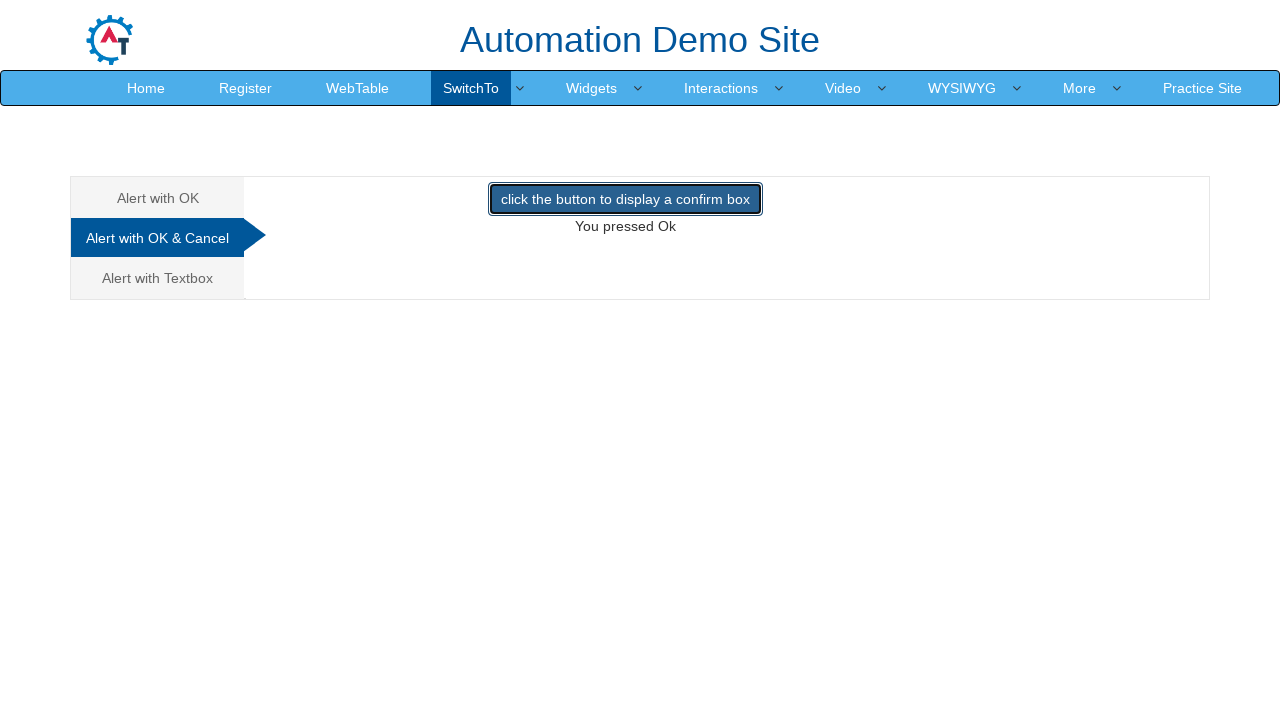

Navigated to Alert with Textbox tab at (158, 278) on xpath=//a[contains(text(),'Alert with Textbox')]
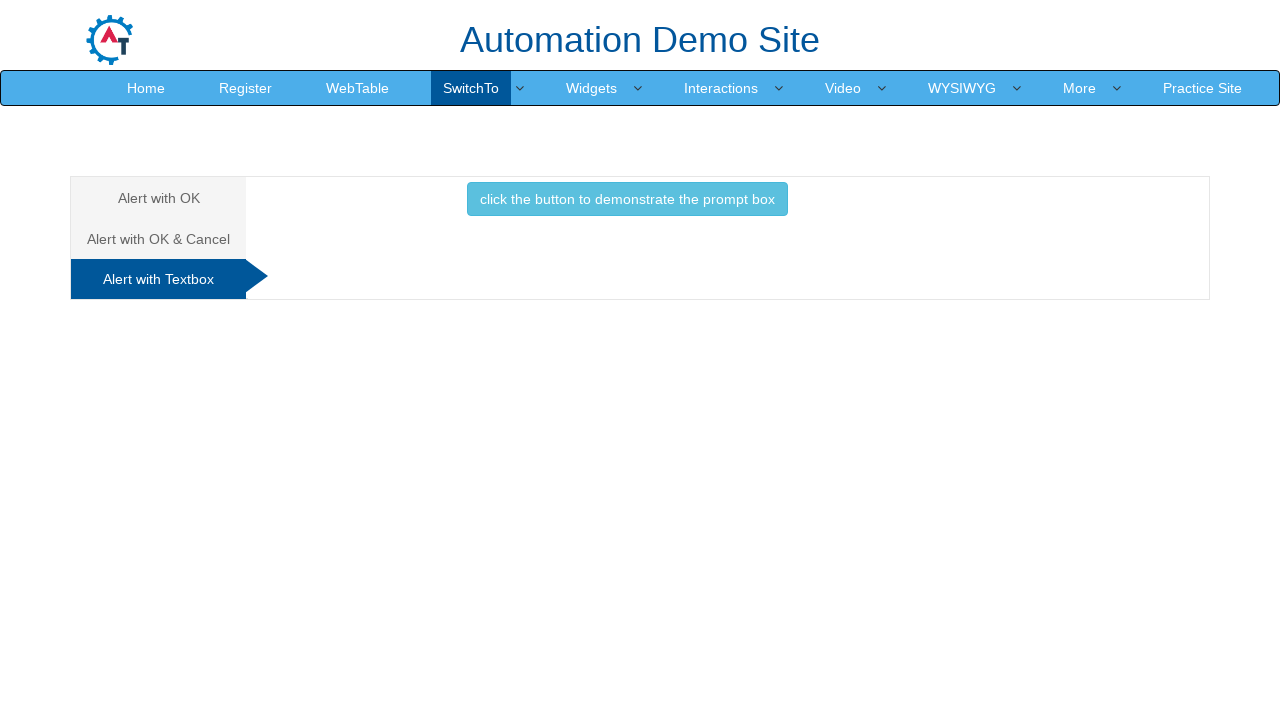

Clicked button to trigger prompt alert at (627, 199) on xpath=//button[@class='btn btn-info']
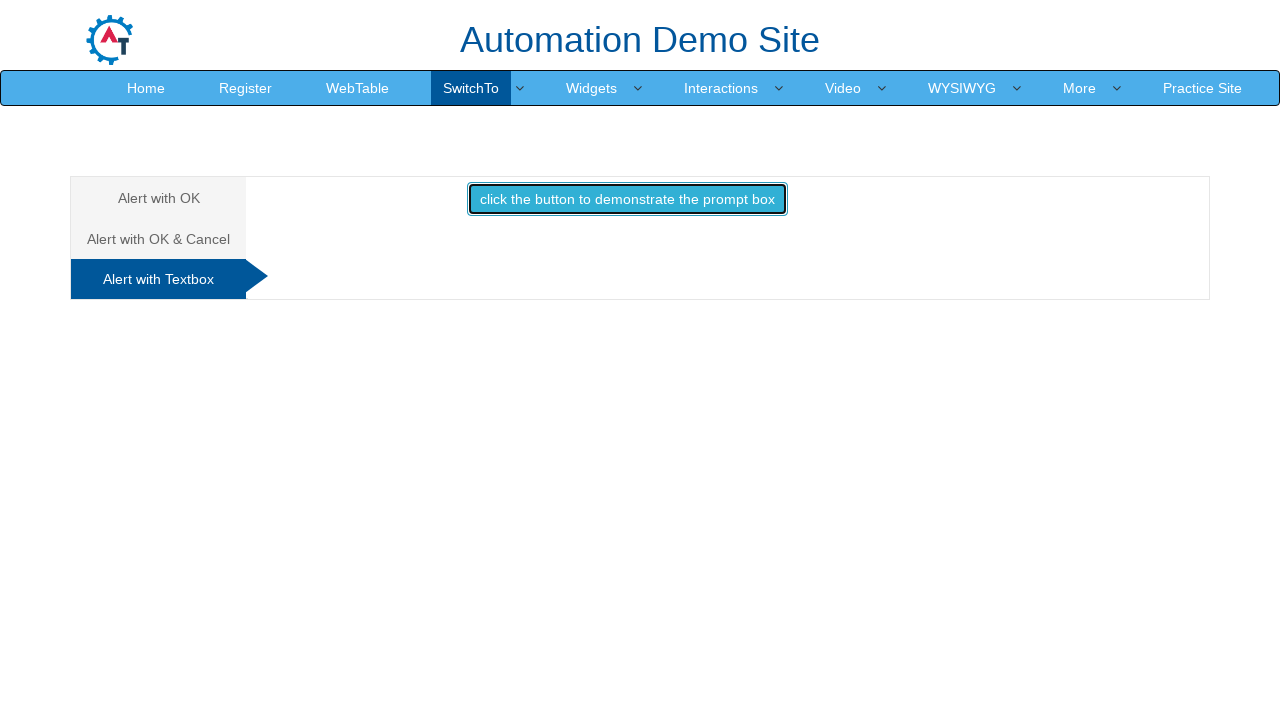

Set up handler to accept prompt alert with text input 'Hello iam from test case'
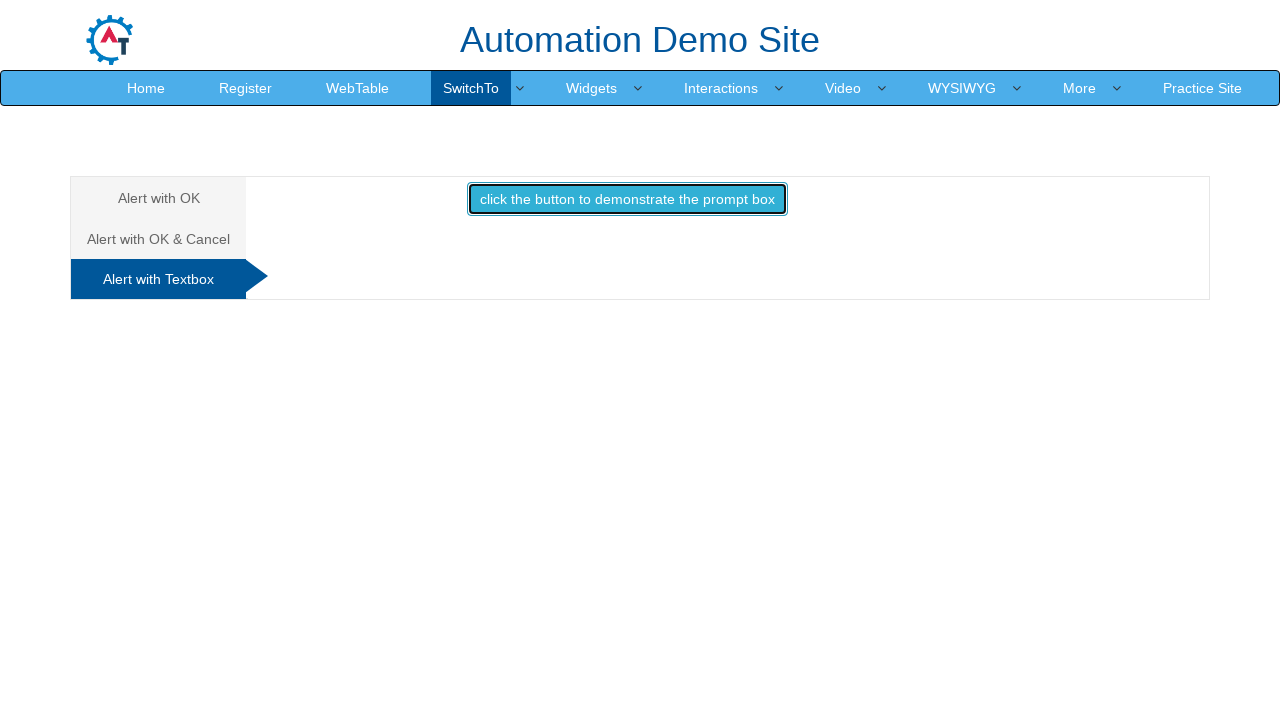

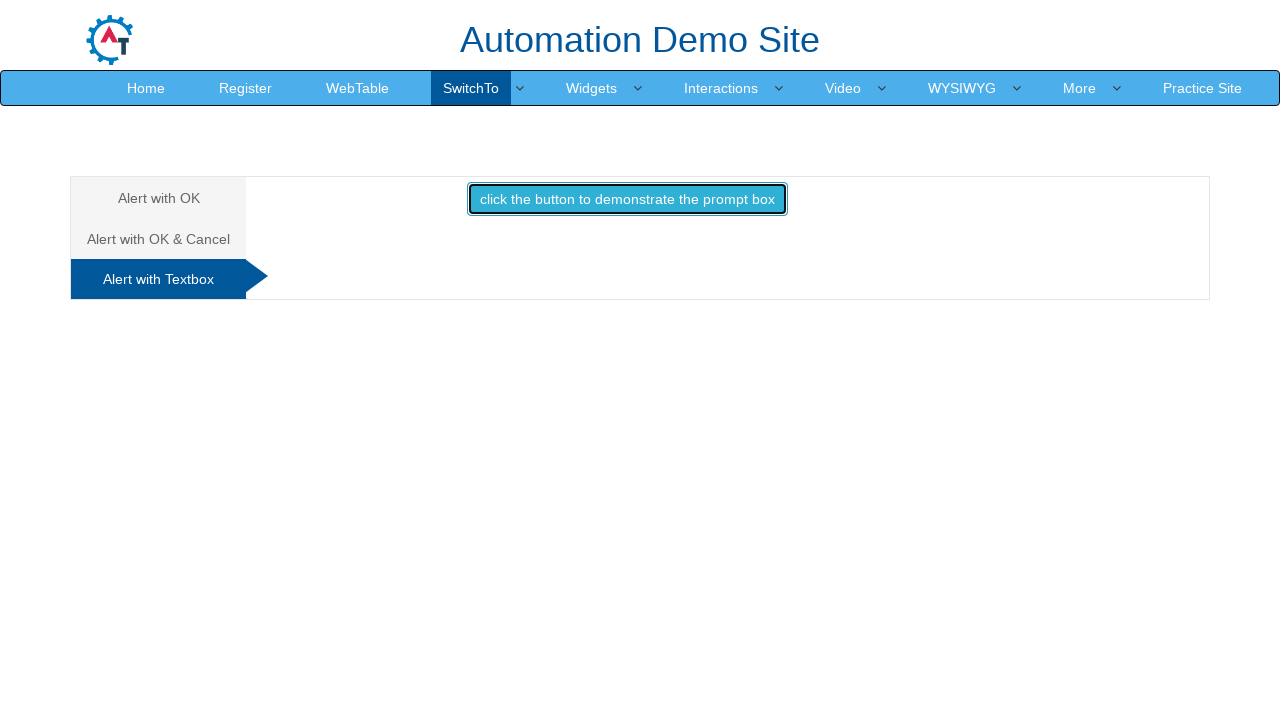